Tests form filling functionality on Qxf2's Selenium tutorial page by entering name, email, and phone number into the respective input fields.

Starting URL: http://qxf2.com/selenium-tutorial-main

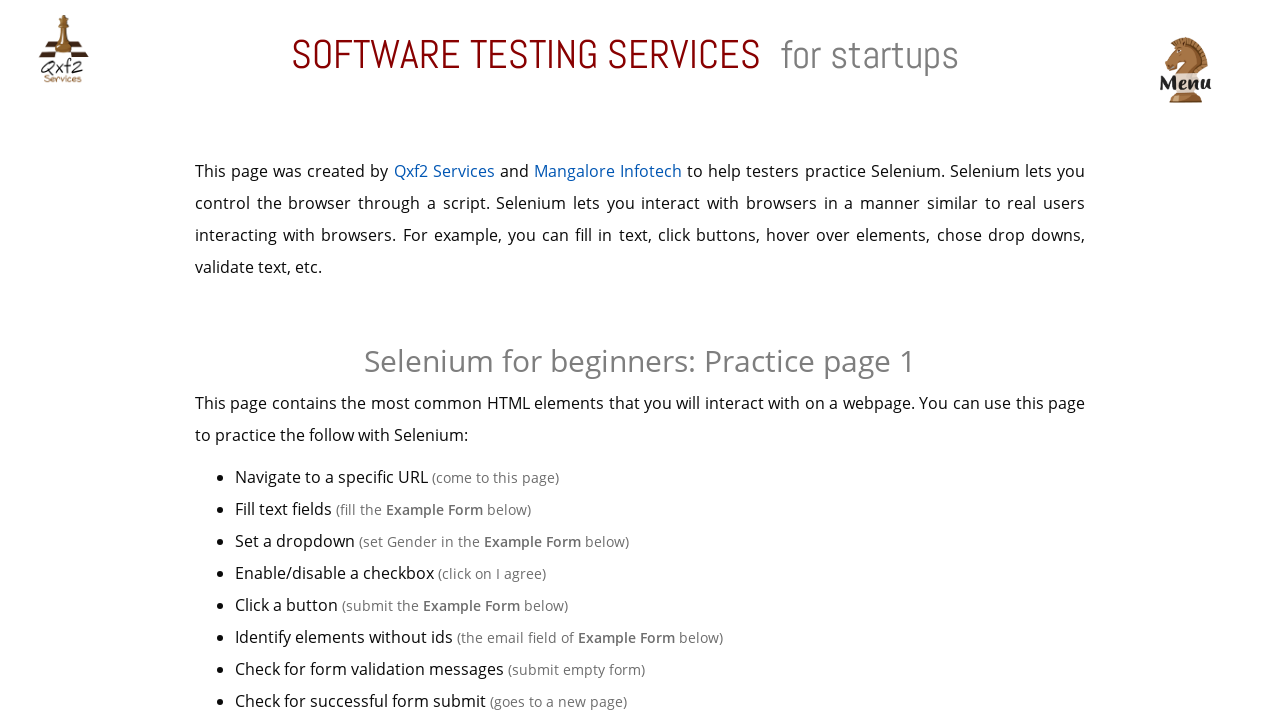

Filled name field with 'Marcus Thompson' on input#name
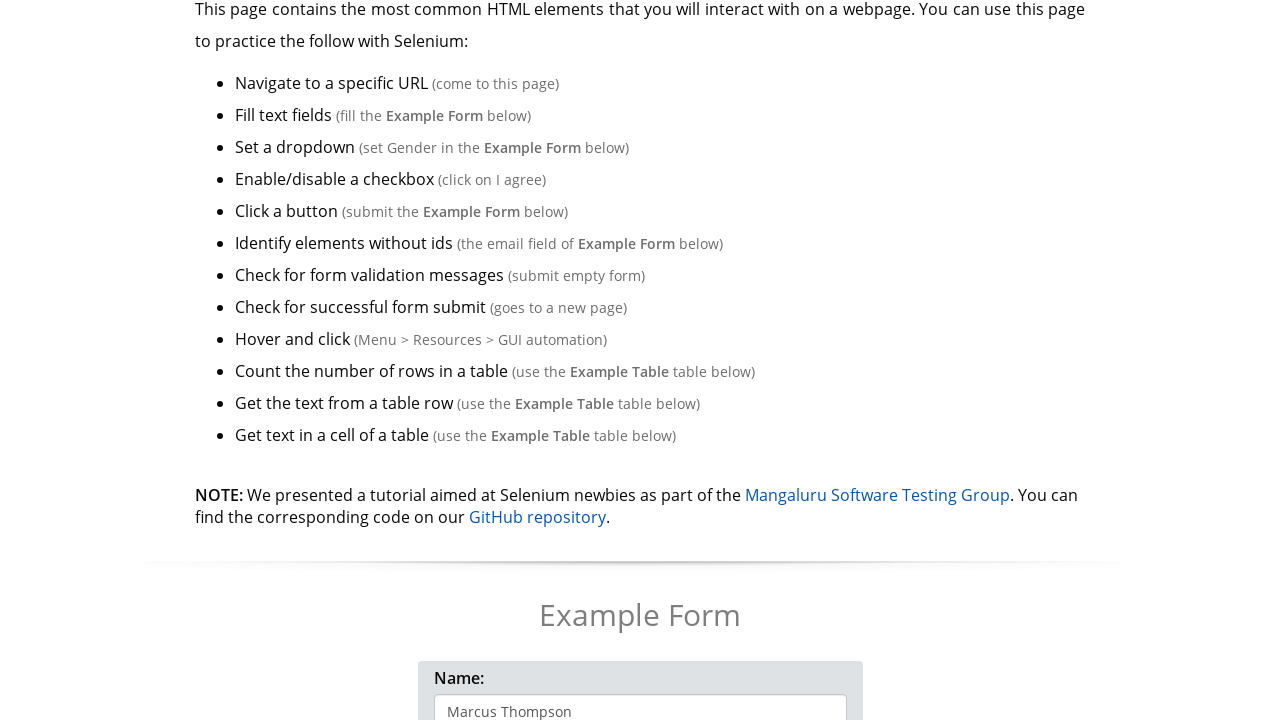

Filled email field with 'marcus.thompson@testmail.com' on input[name='email']
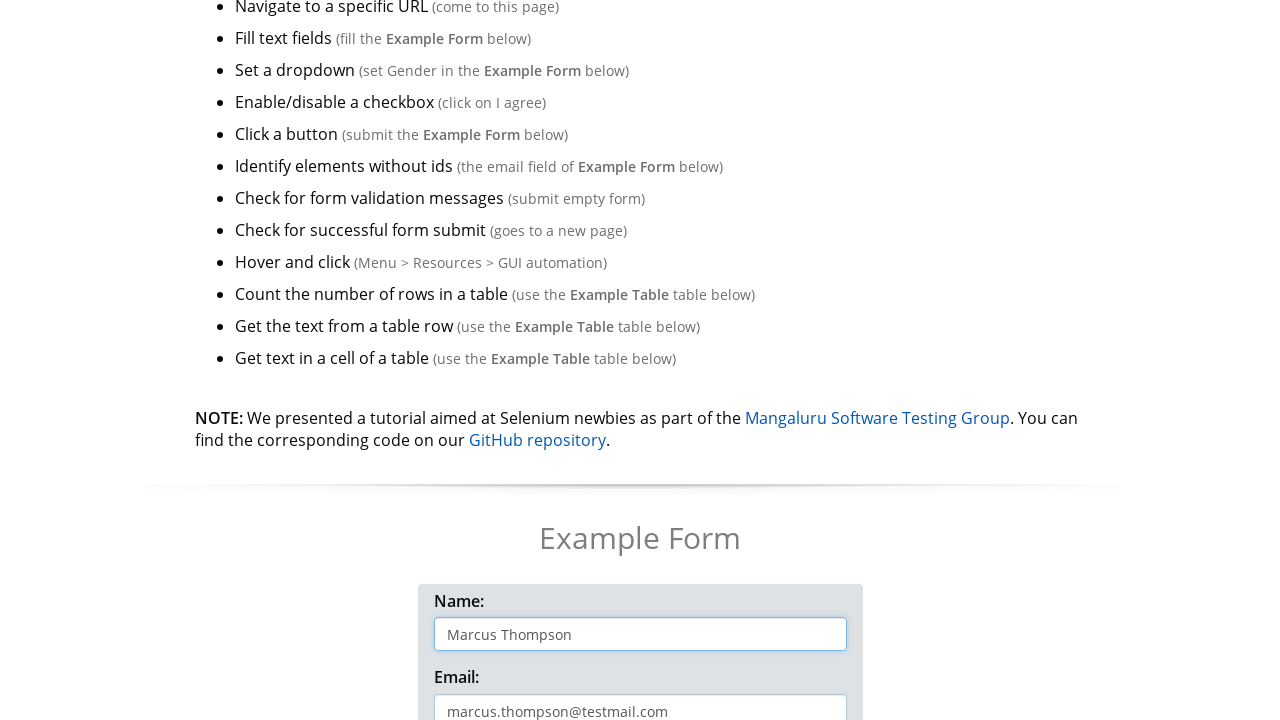

Filled phone number field with '5551234567' on input#phone
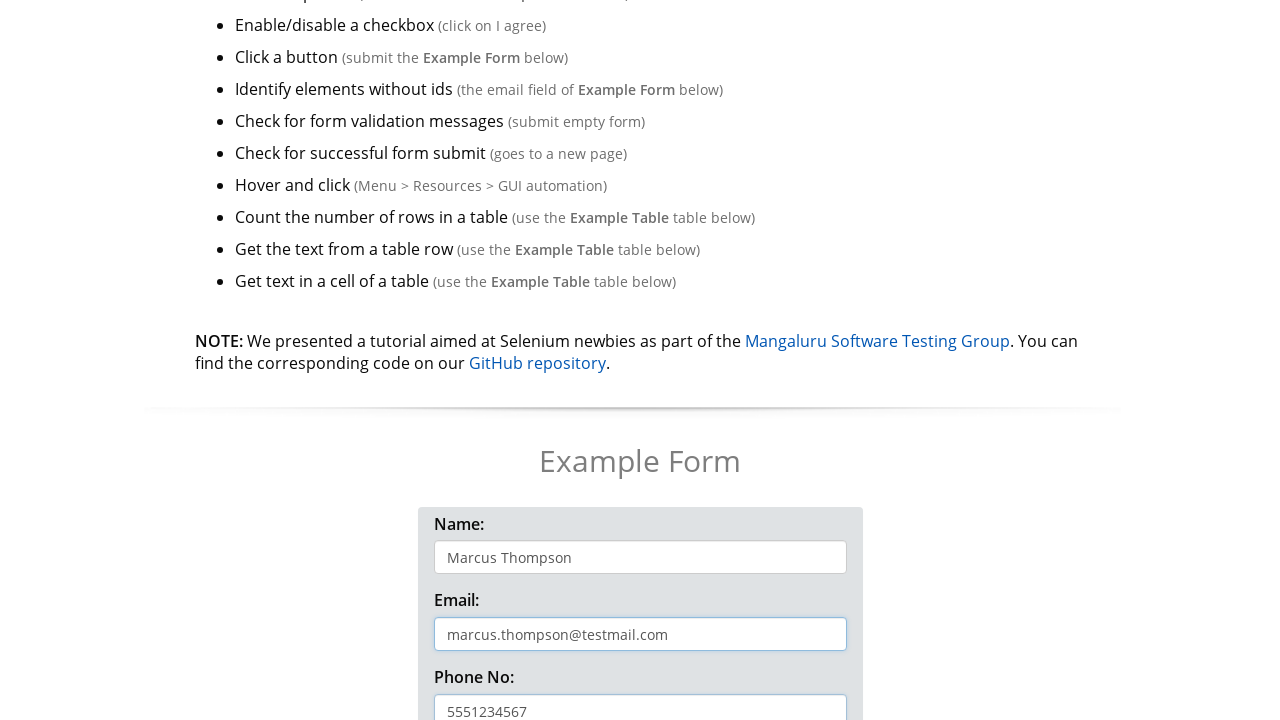

Waited 1 second to view the completed form
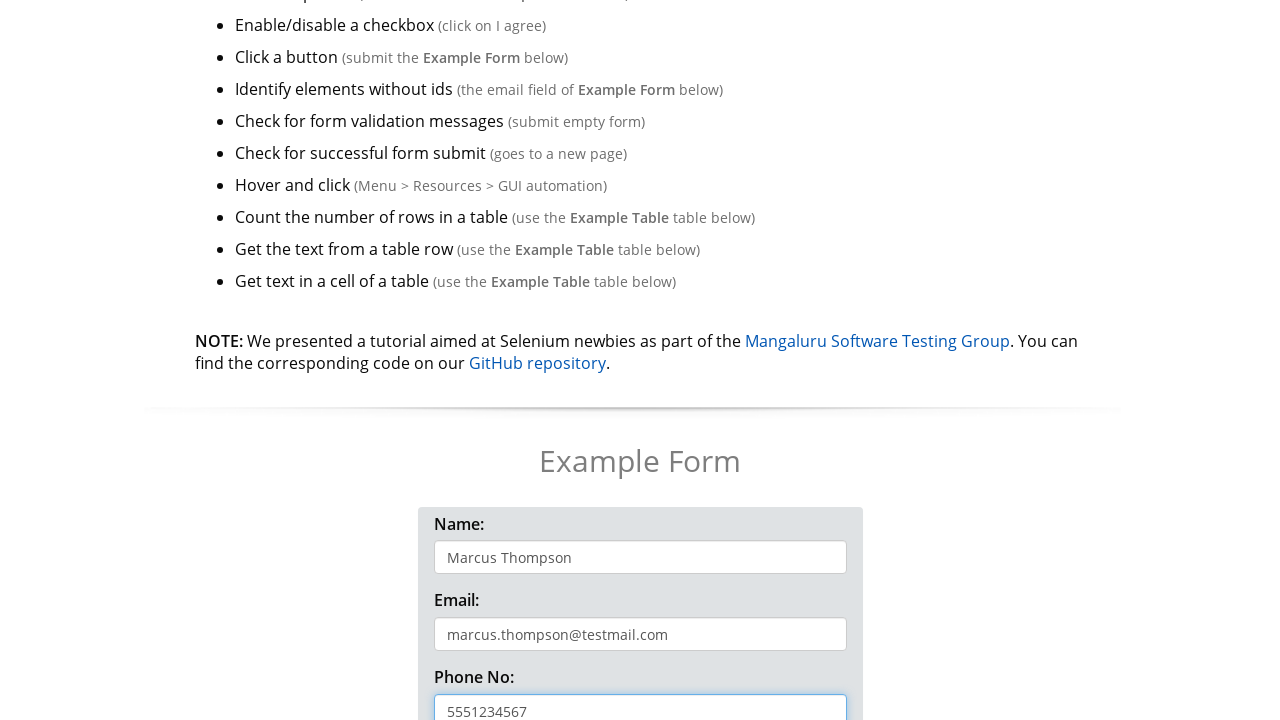

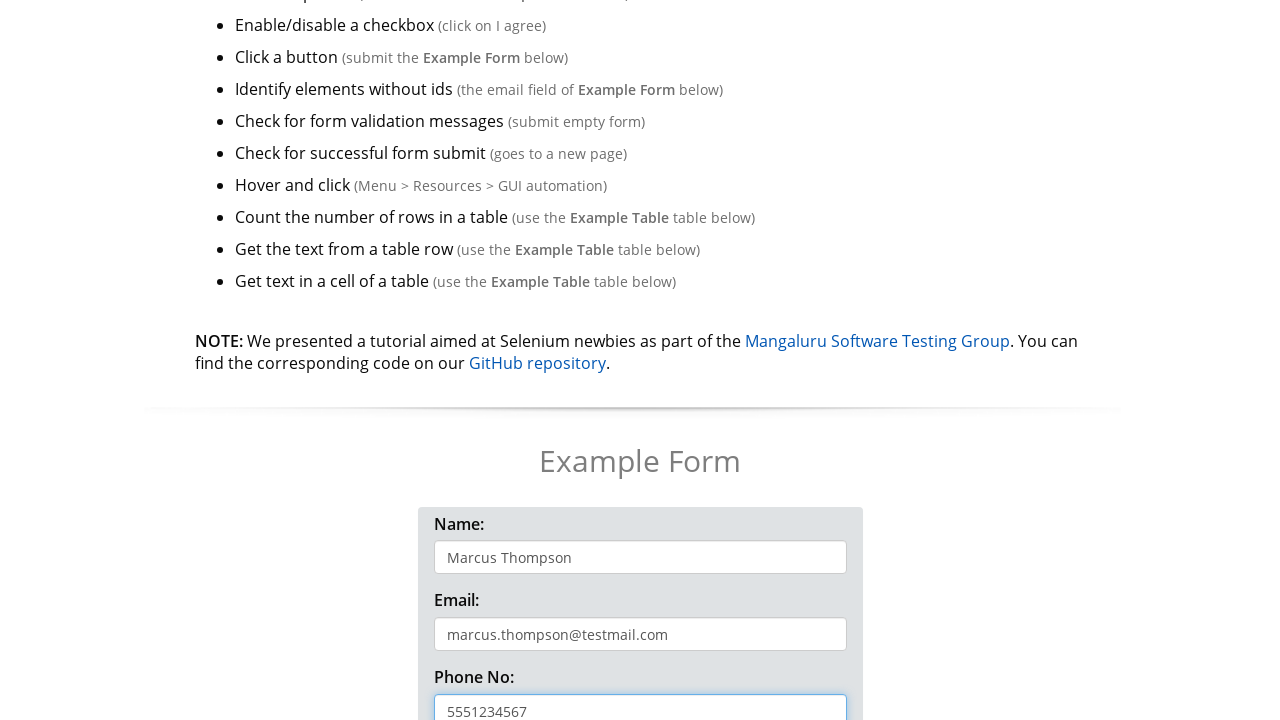